Tests drag and drop functionality by dragging photo items into a trash area using both dragTo method and mouse events within an iframe

Starting URL: https://www.globalsqa.com/demo-site/draganddrop/

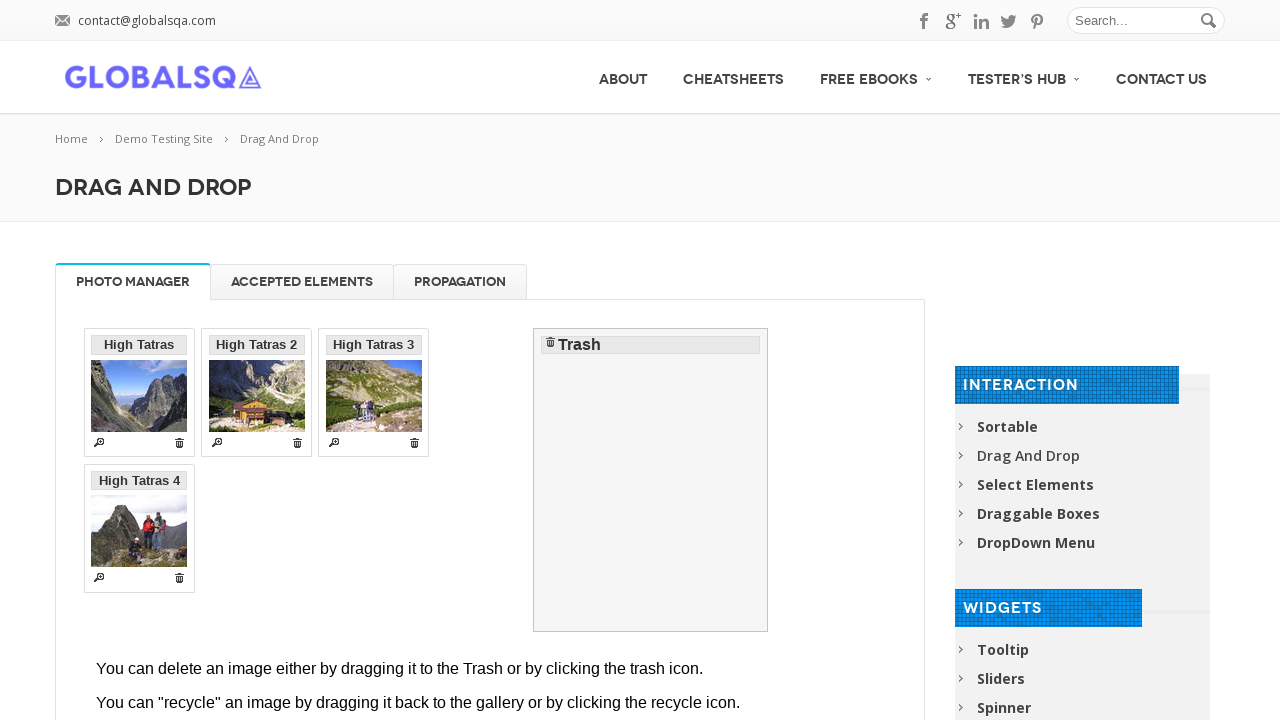

Located the Photo Manager iframe
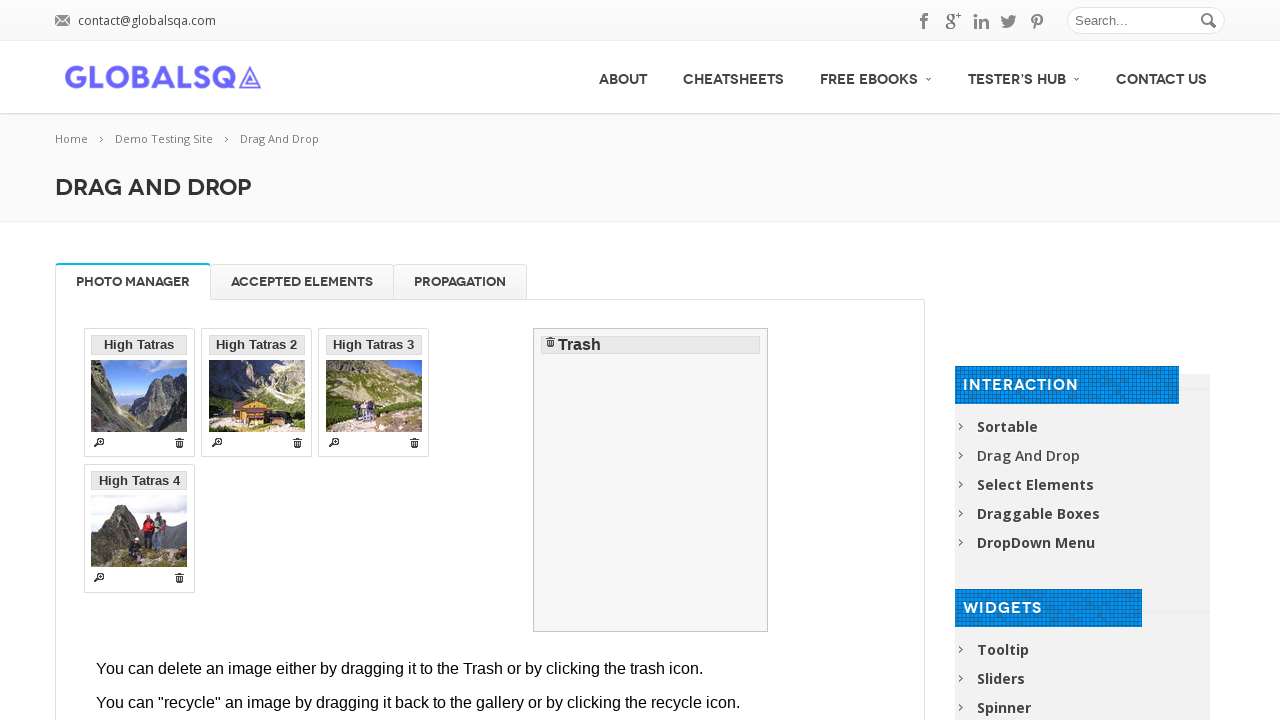

Dragged 'High Tatras 2' photo to trash using dragTo method at (651, 480)
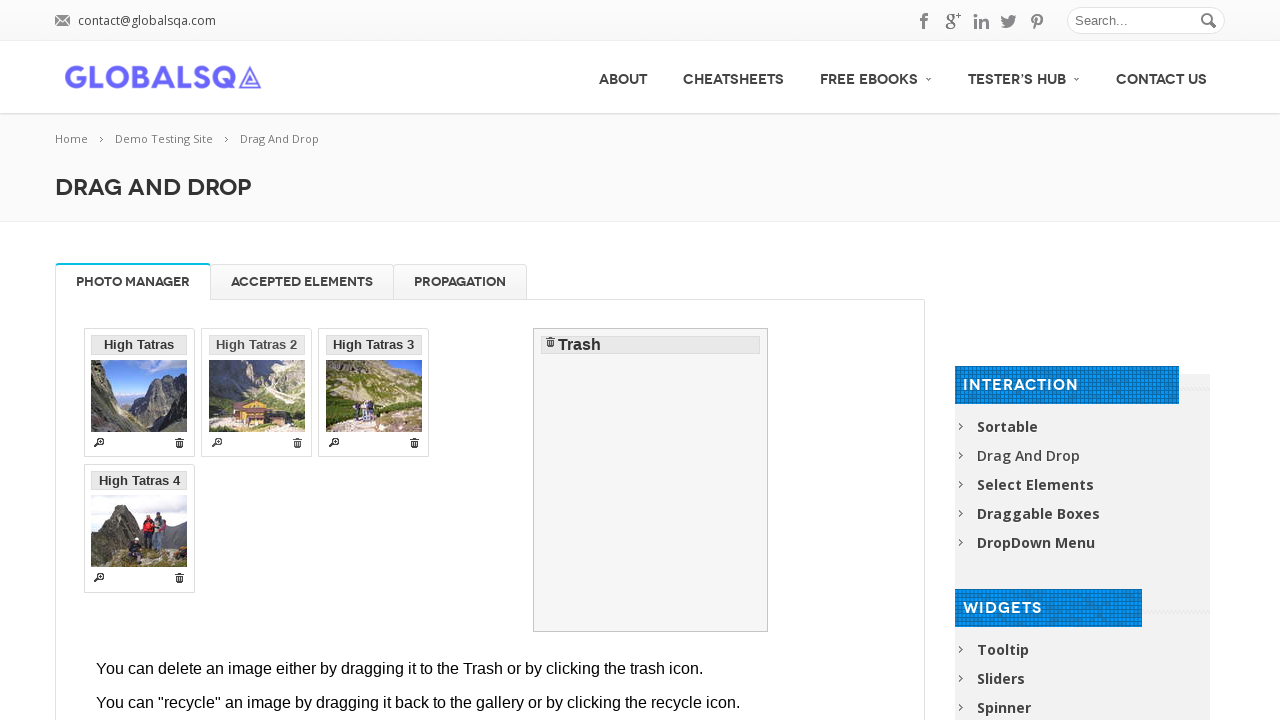

Hovered over 'High Tatras 4' photo at (139, 528) on [rel-title="Photo Manager"] iframe >> internal:control=enter-frame >> li >> inte
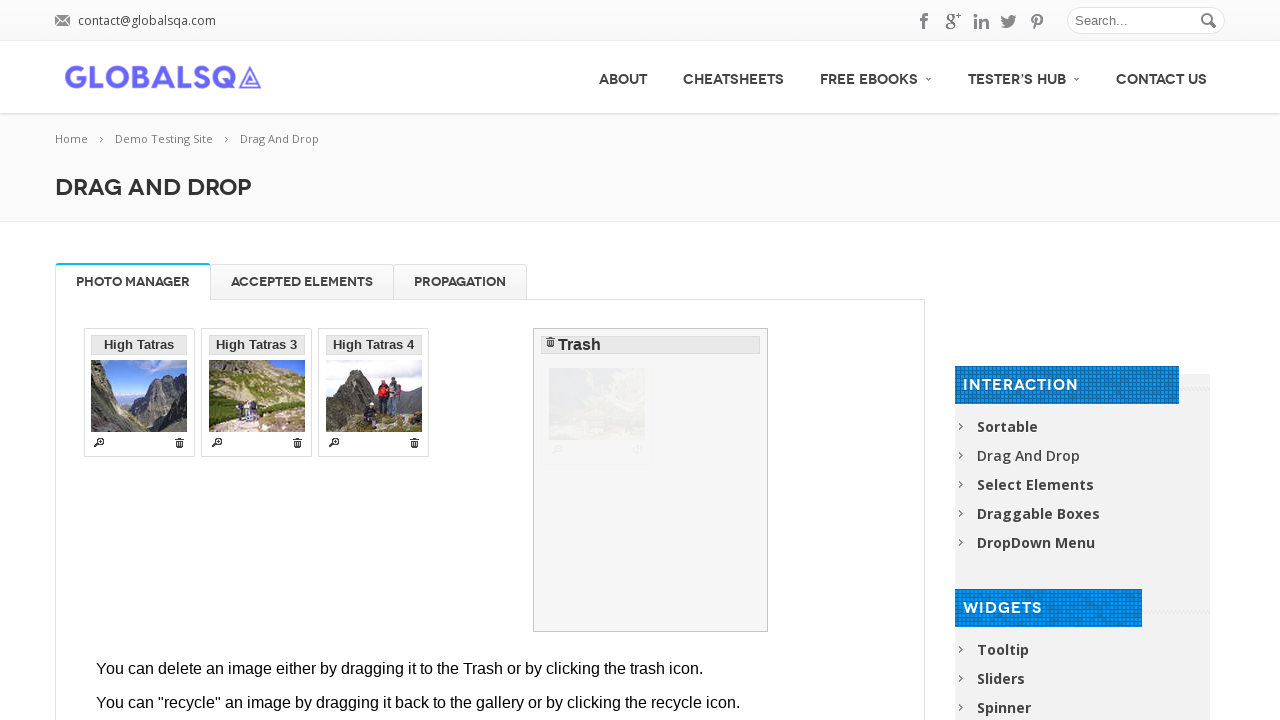

Pressed mouse button down on 'High Tatras 4' at (139, 528)
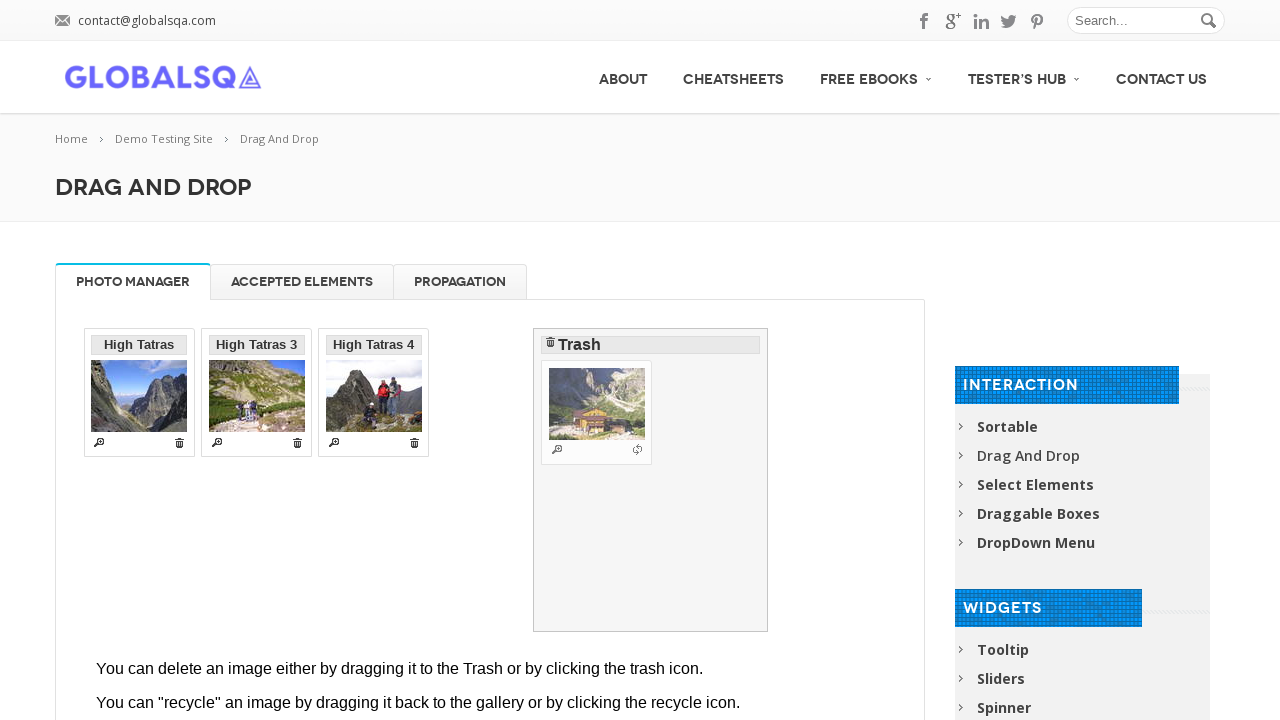

Hovered over trash area while dragging at (651, 480) on [rel-title="Photo Manager"] iframe >> internal:control=enter-frame >> #trash
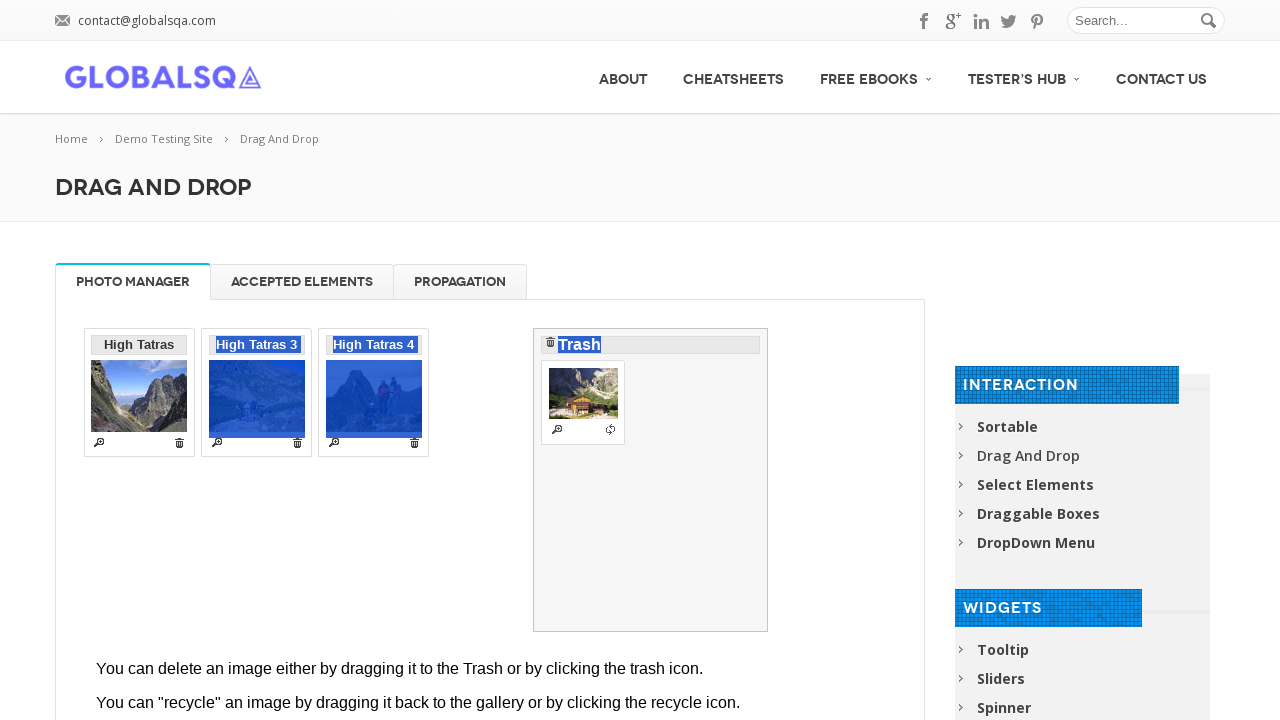

Released mouse button to drop 'High Tatras 4' into trash at (651, 480)
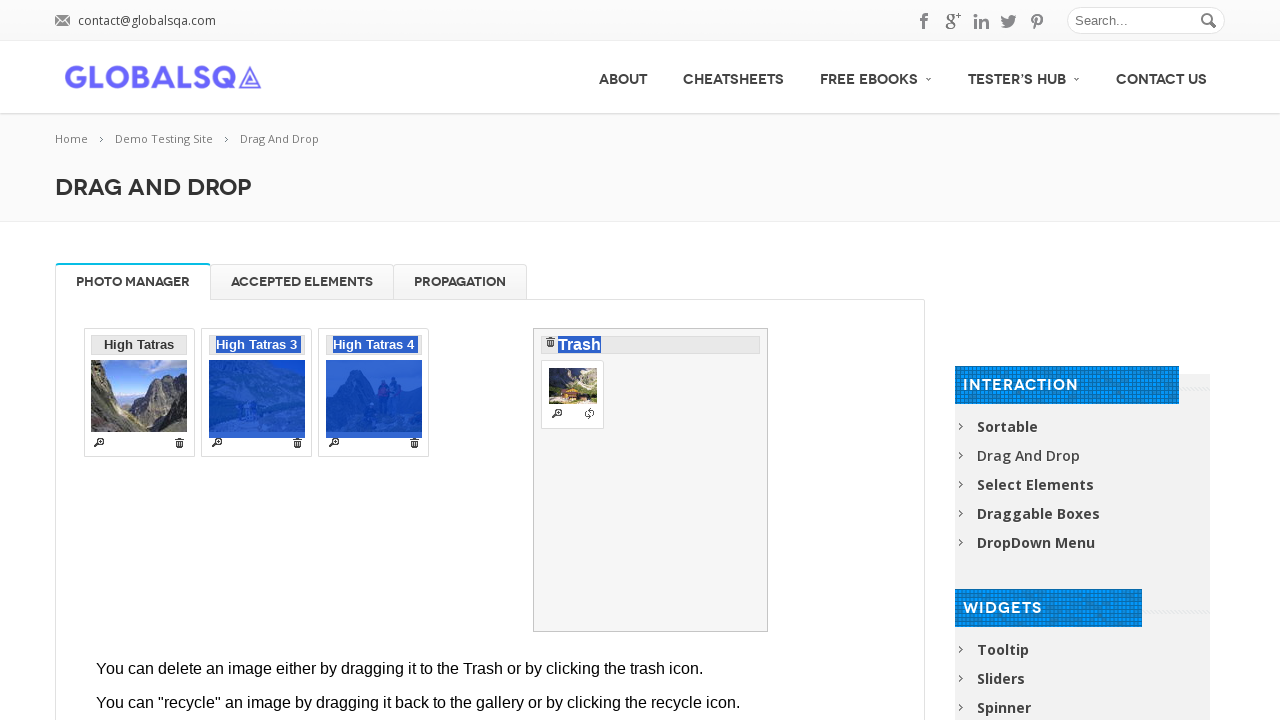

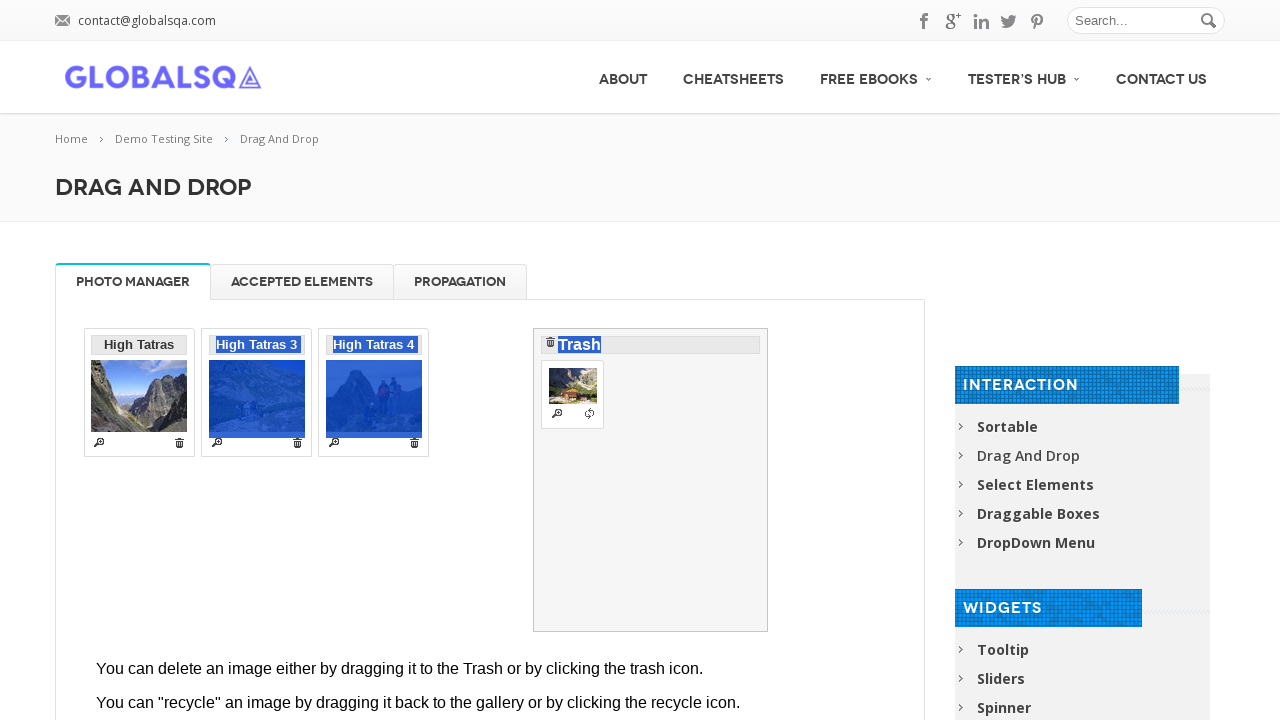